Tests navigation to Walla news site and verifies page title remains same after refresh

Starting URL: http://www.walla.co.il

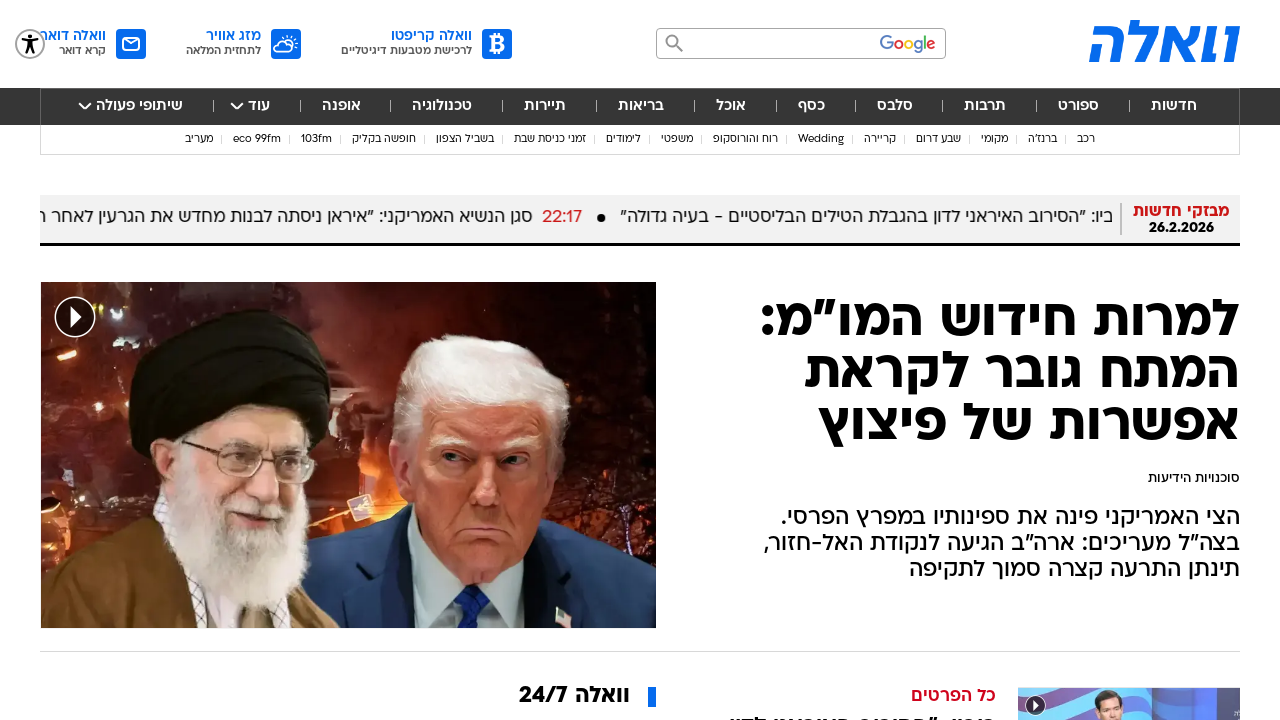

Retrieved current page title
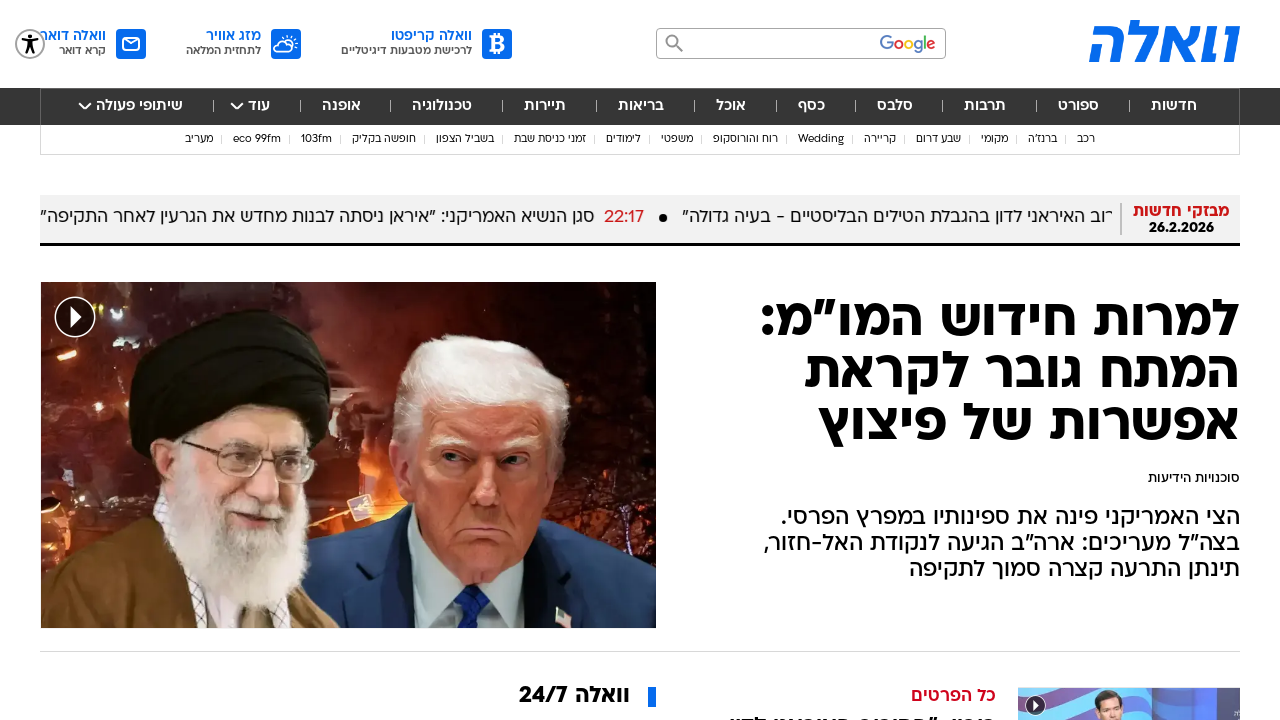

Reloaded the Walla news page
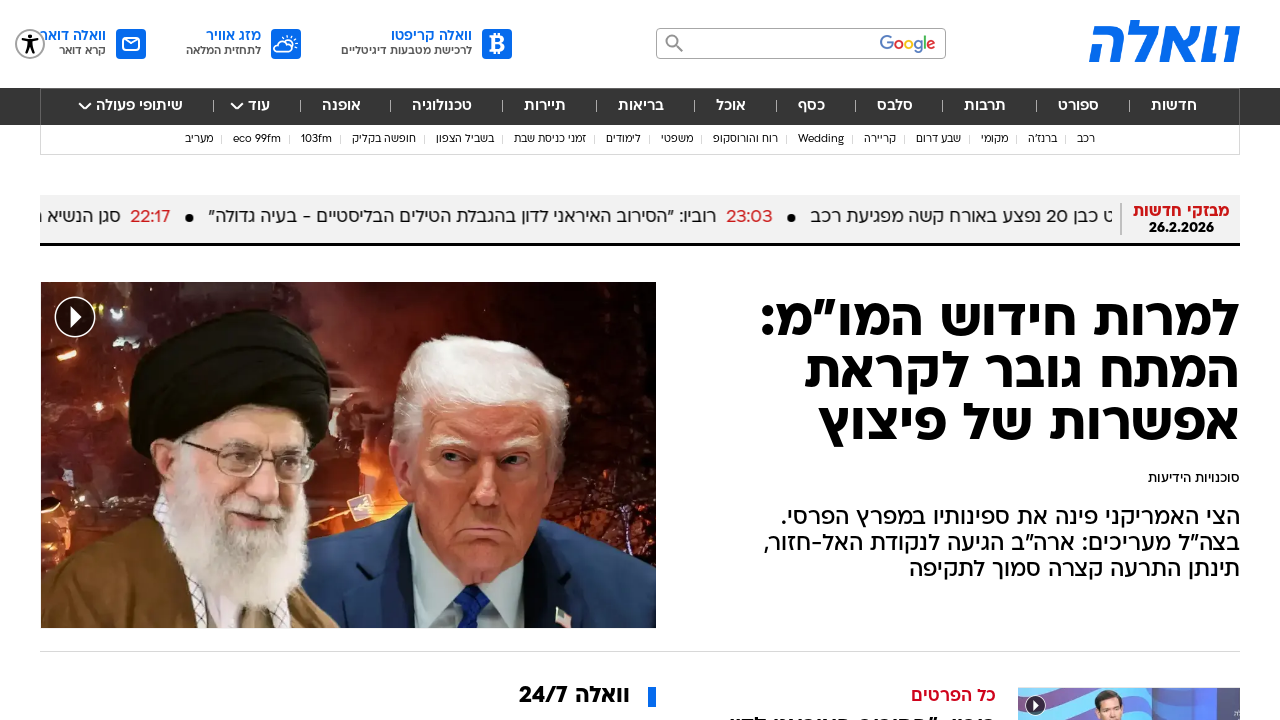

Verified page title remains the same after refresh
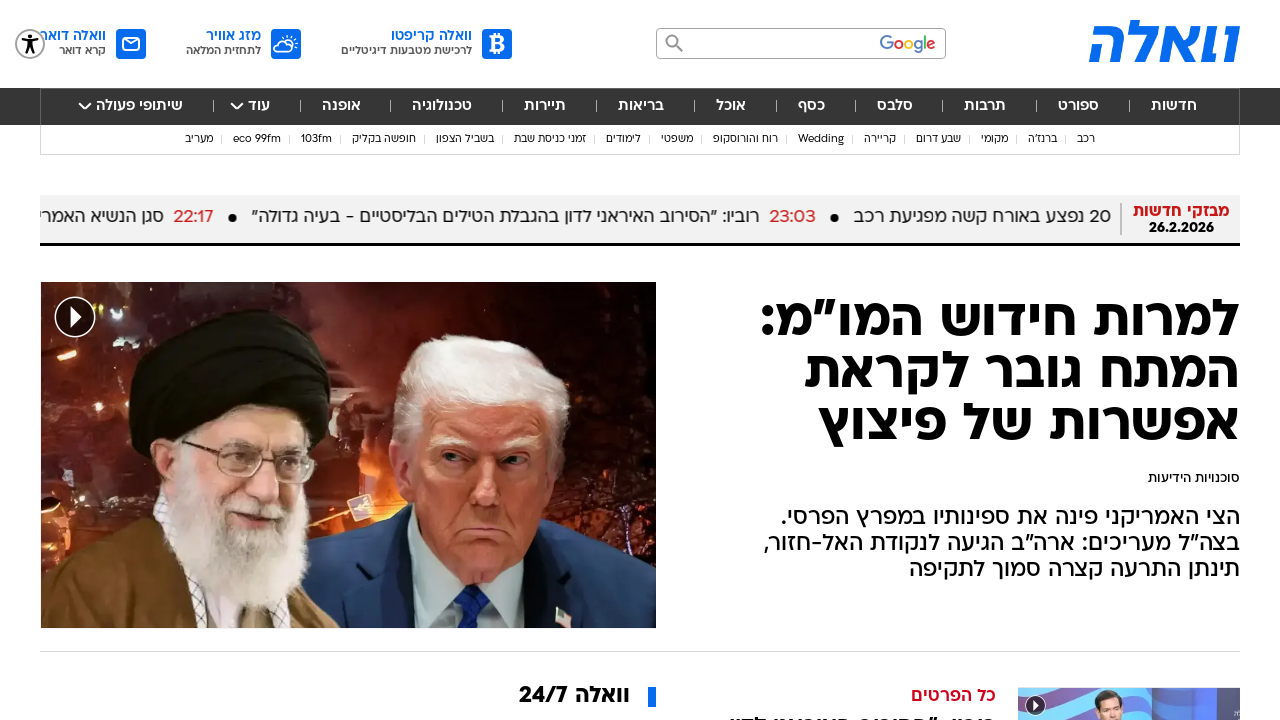

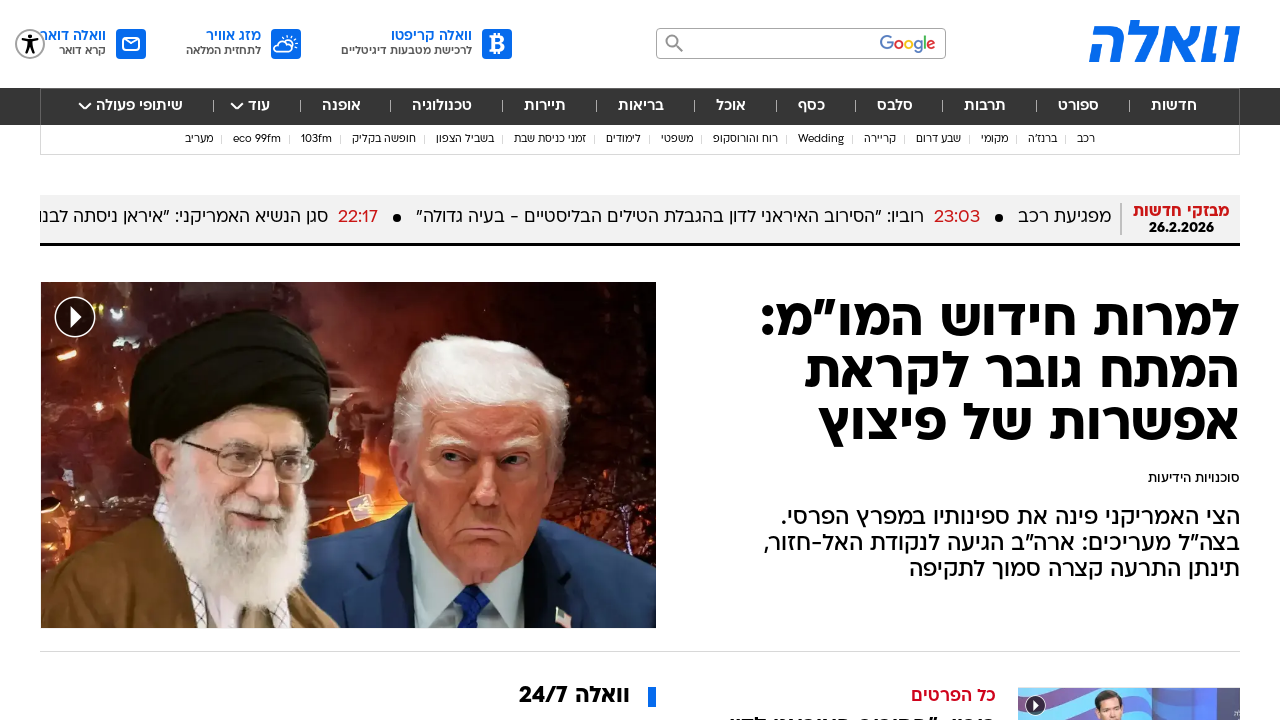